Tests hover functionality on user avatars, verifying that hovering over each avatar reveals the corresponding user name caption while hiding others.

Starting URL: http://theinternet.przyklady.javastart.pl/hovers

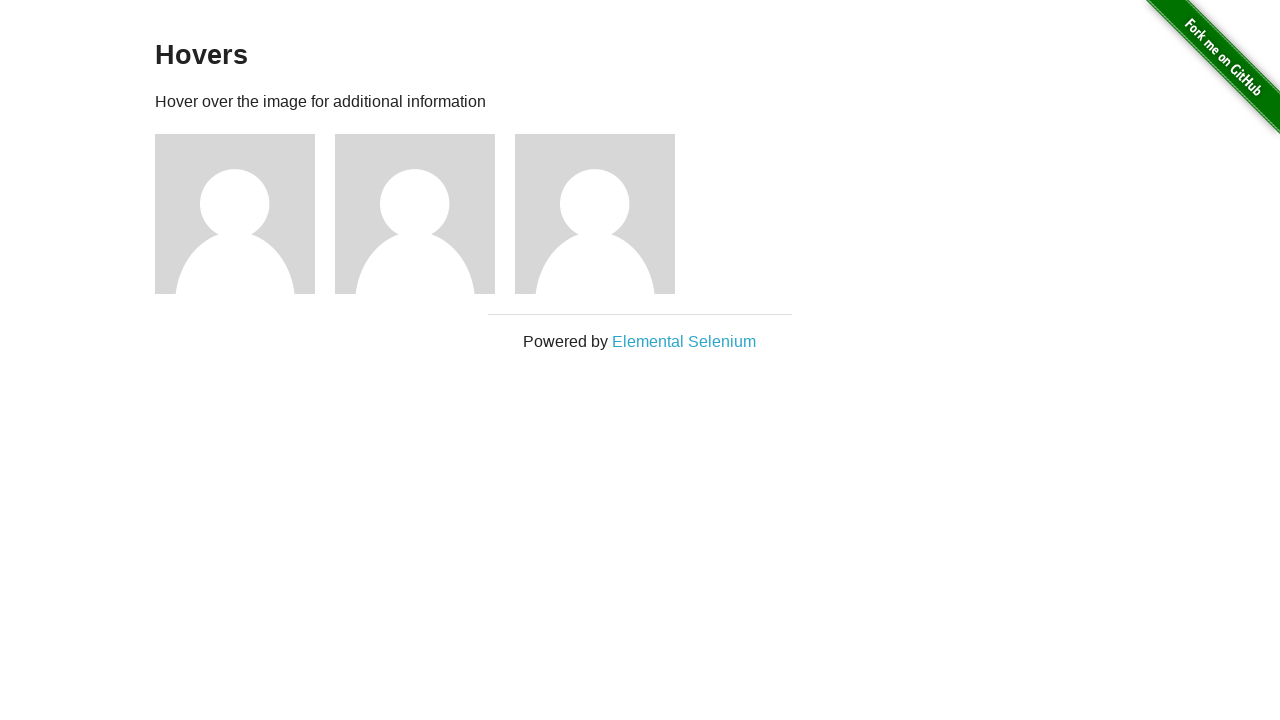

Avatar elements loaded on the page
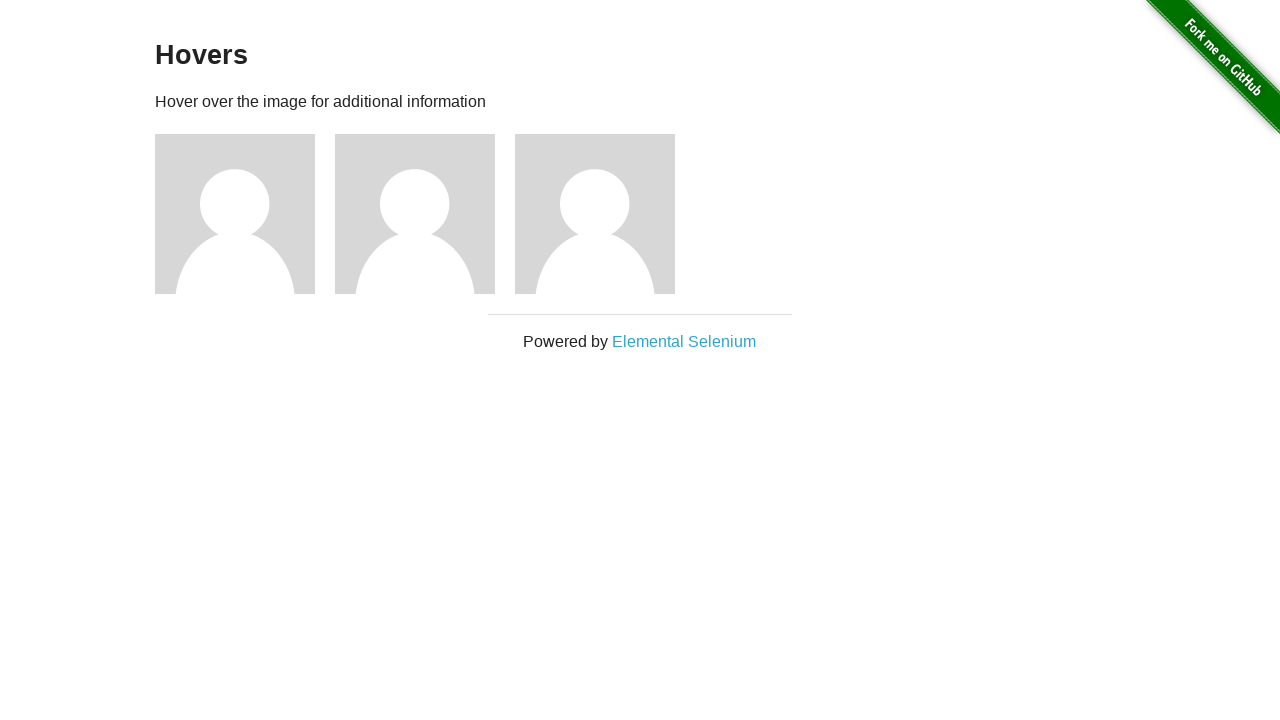

Located first user avatar
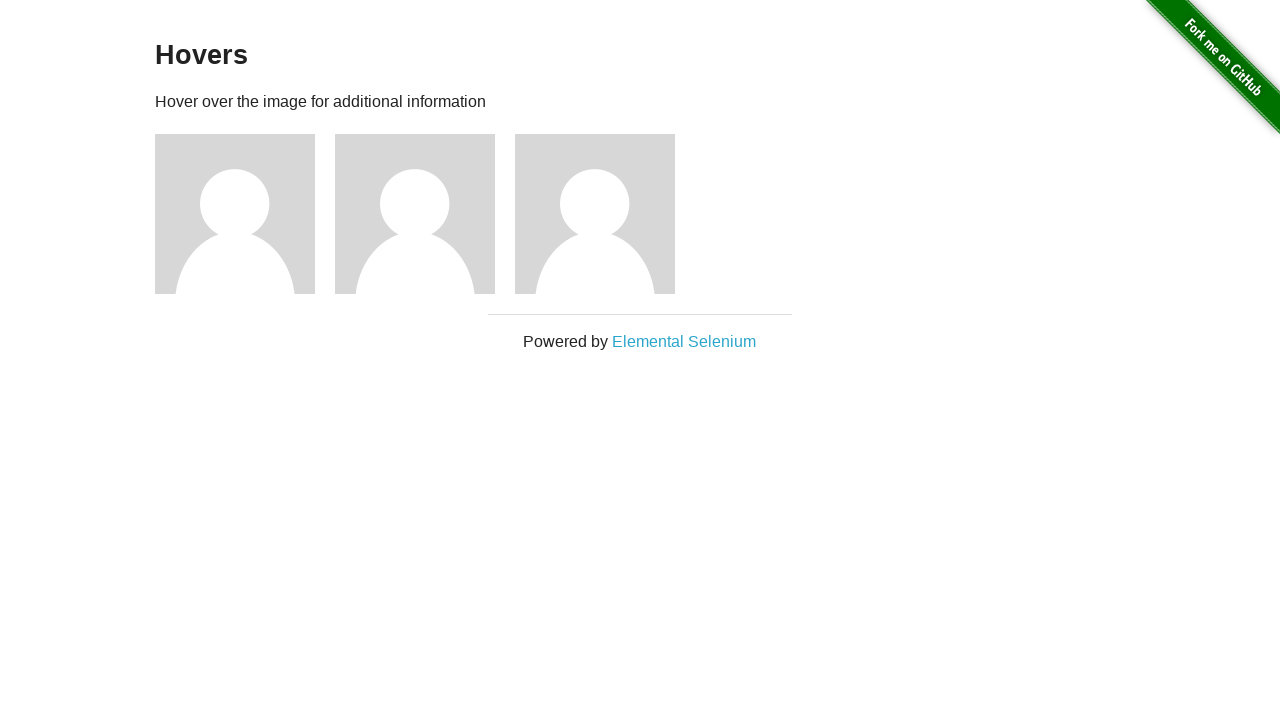

Located second user avatar
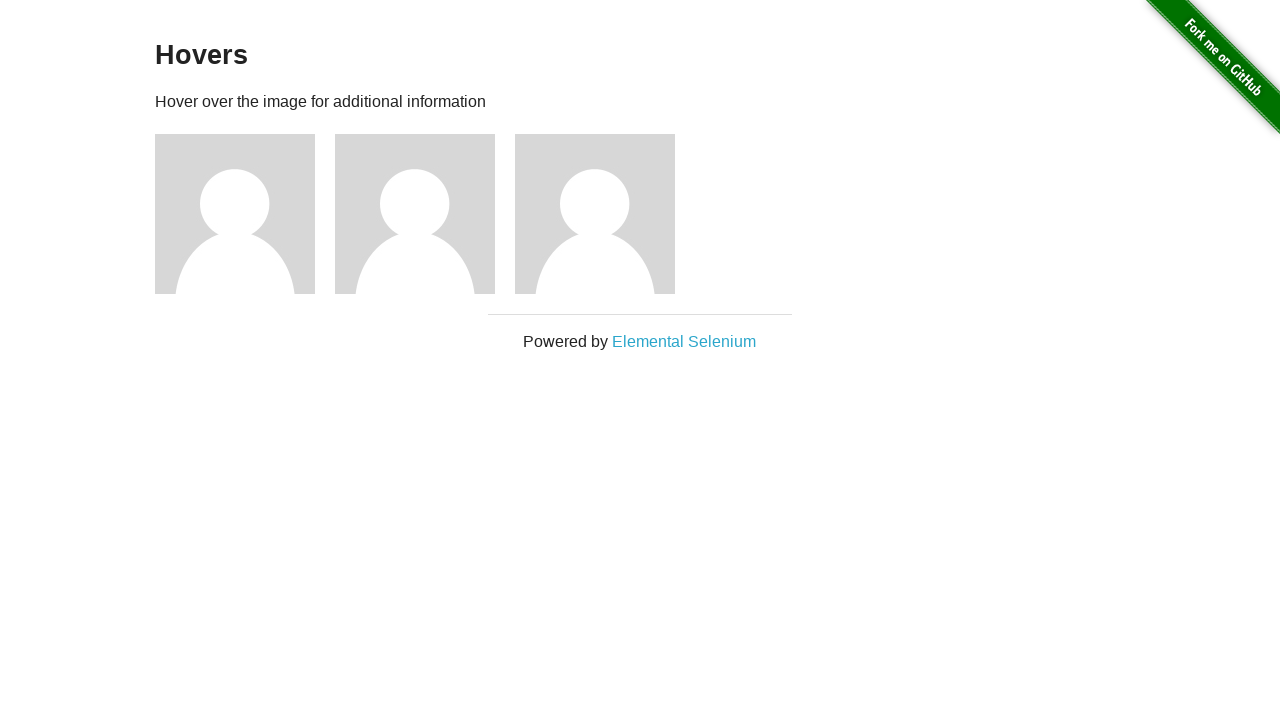

Located third user avatar
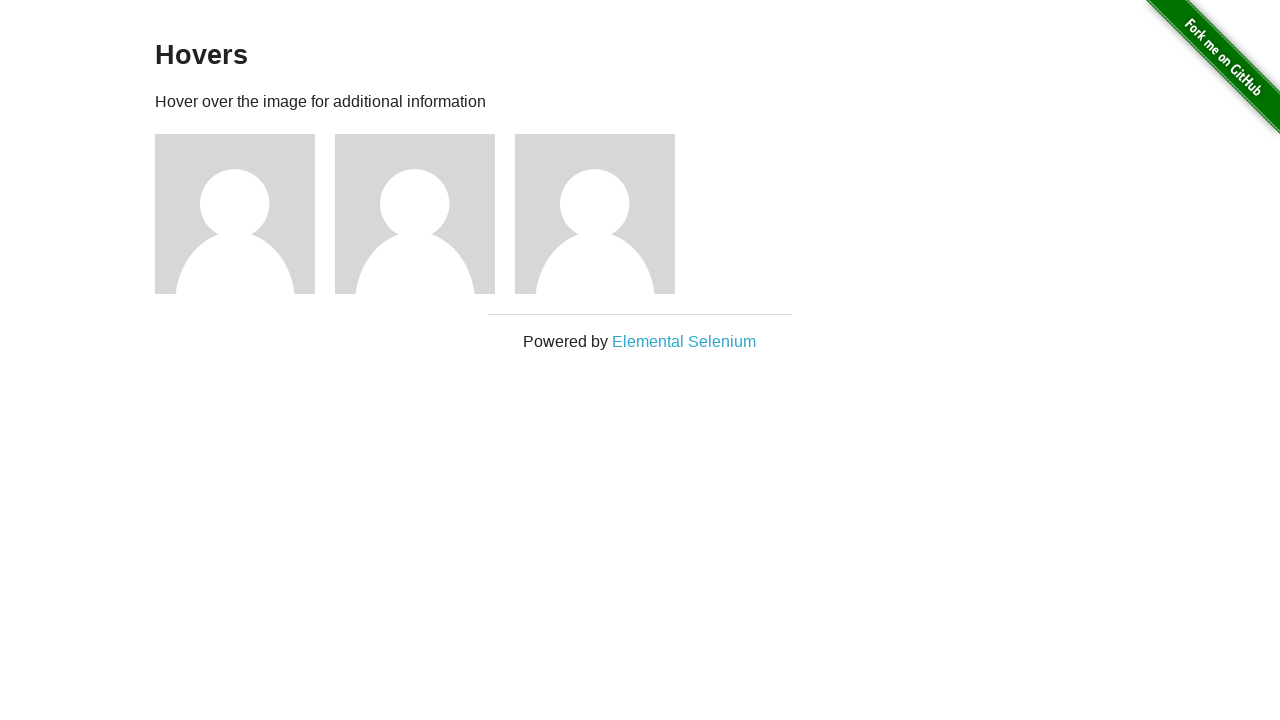

Hovered over first user avatar at (245, 214) on xpath=//*[@id='content']/div/div[1]
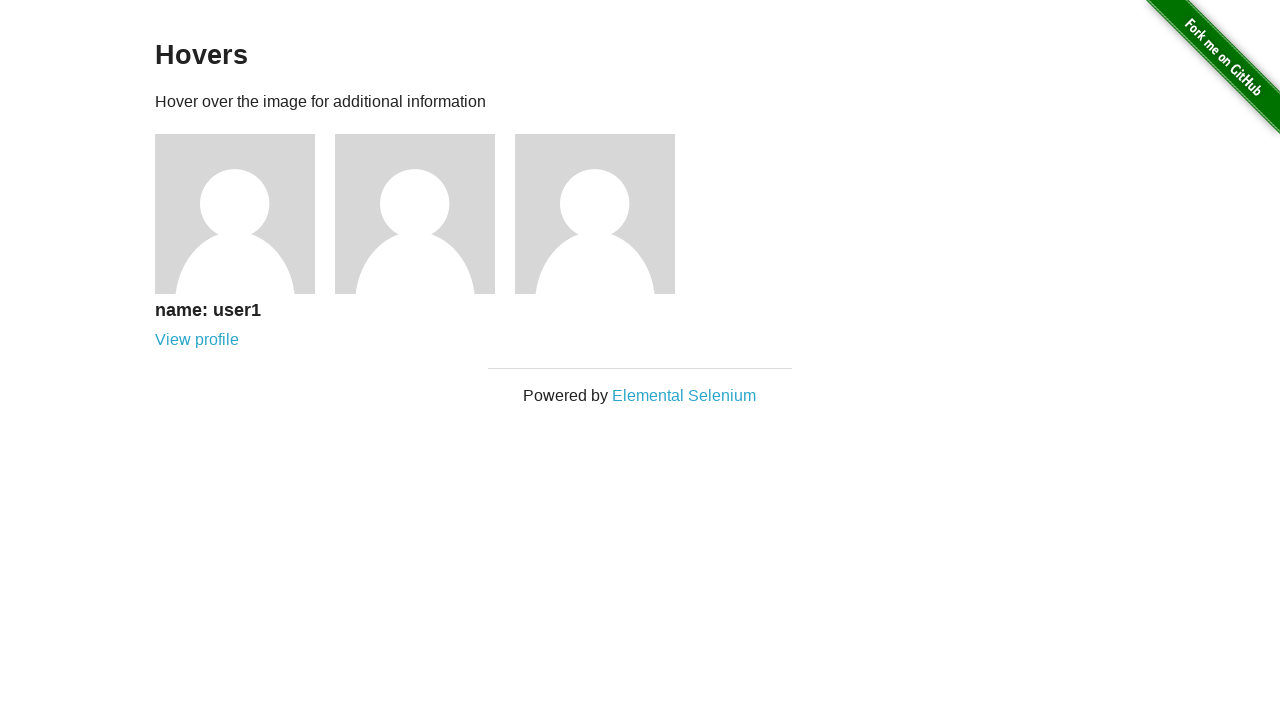

Located first user caption element
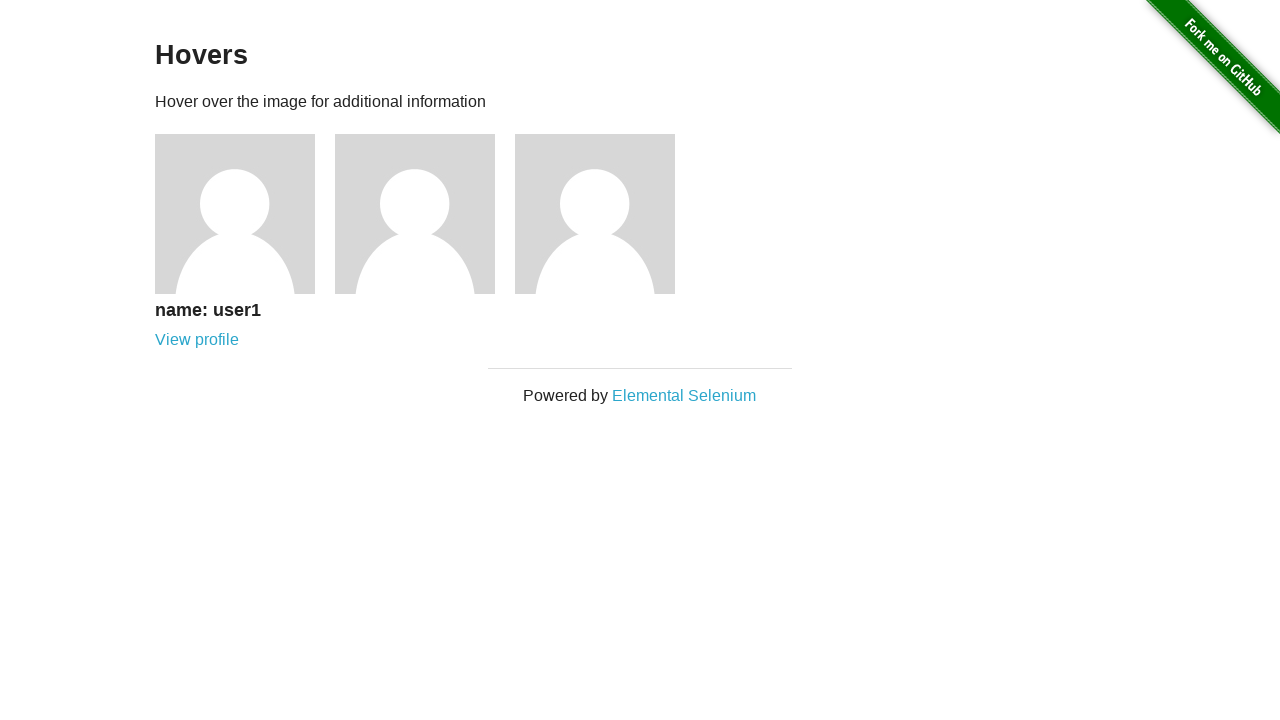

Verified first user caption displays 'name: user1'
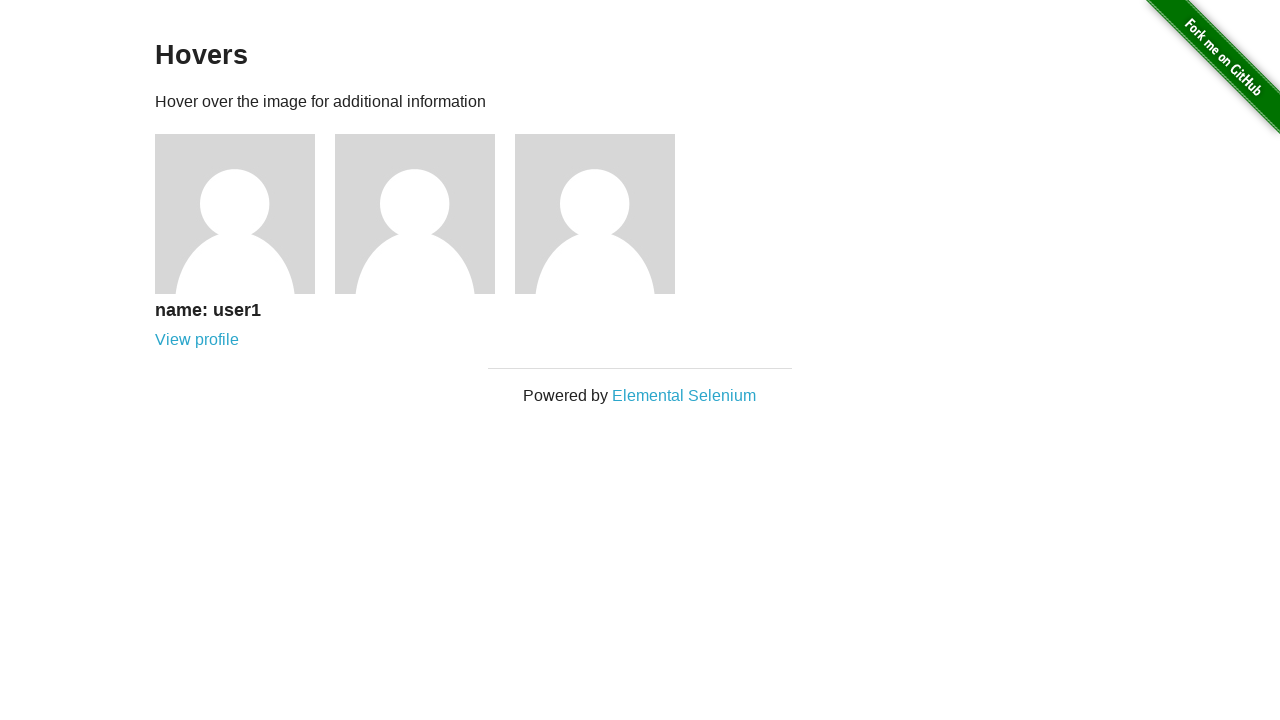

Hovered over second user avatar at (425, 214) on xpath=//*[@id='content']/div/div[2]
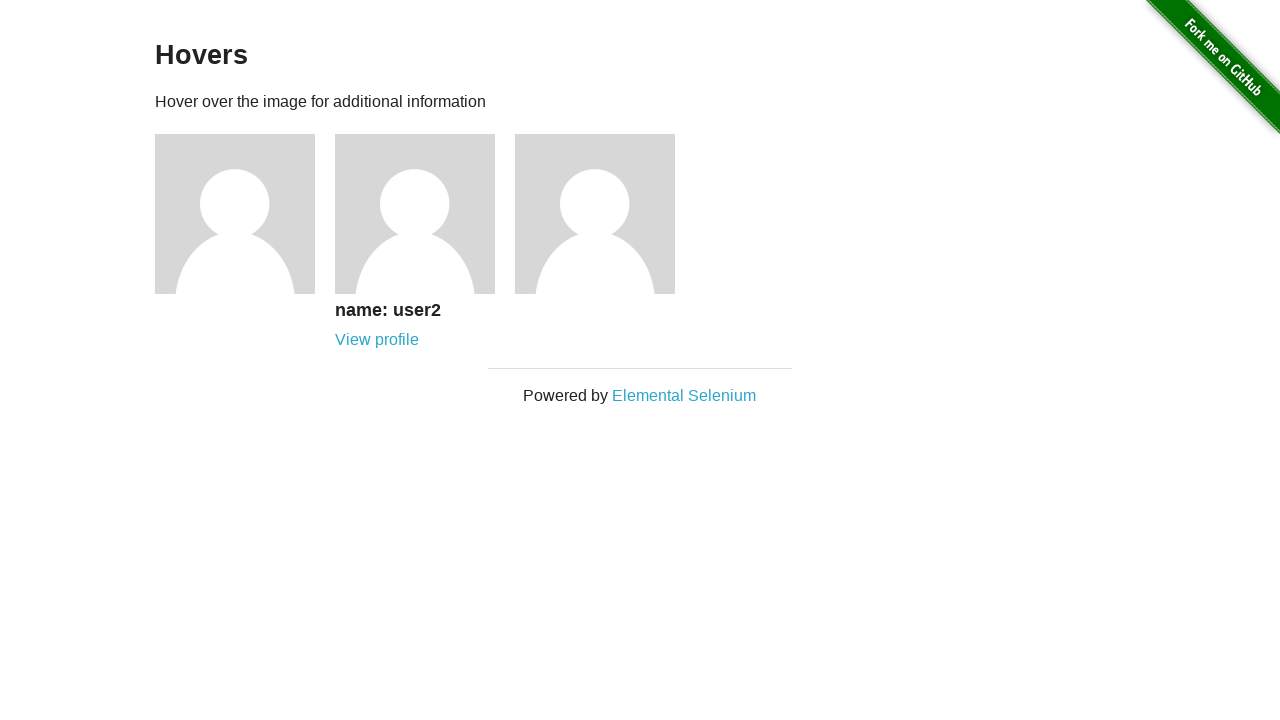

Located second user caption element
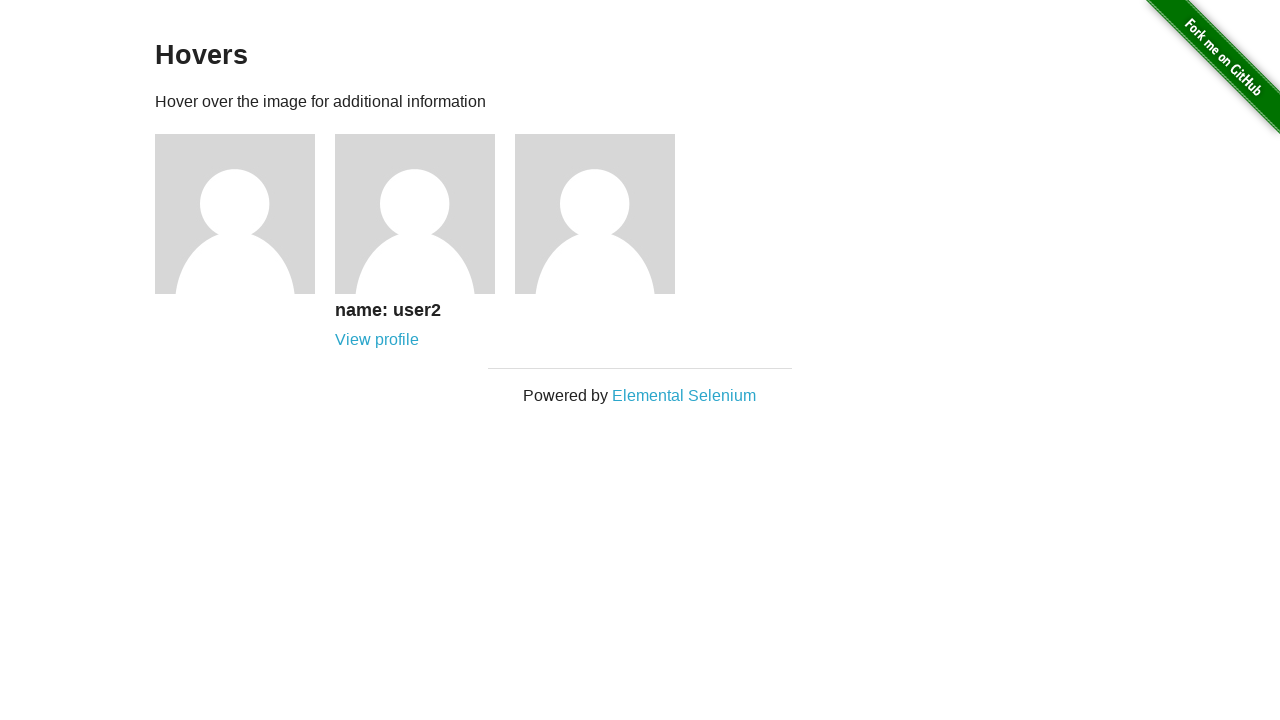

Verified second user caption displays 'name: user2'
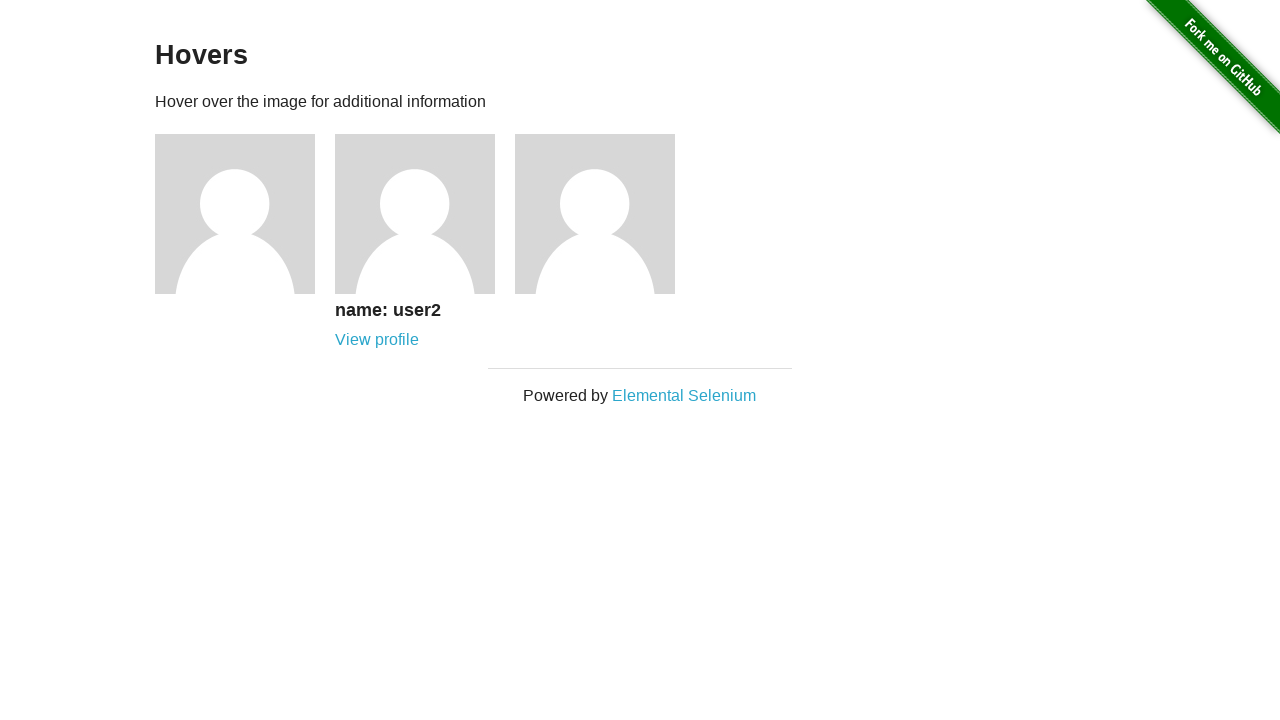

Hovered over third user avatar at (605, 214) on xpath=//*[@id='content']/div/div[3]
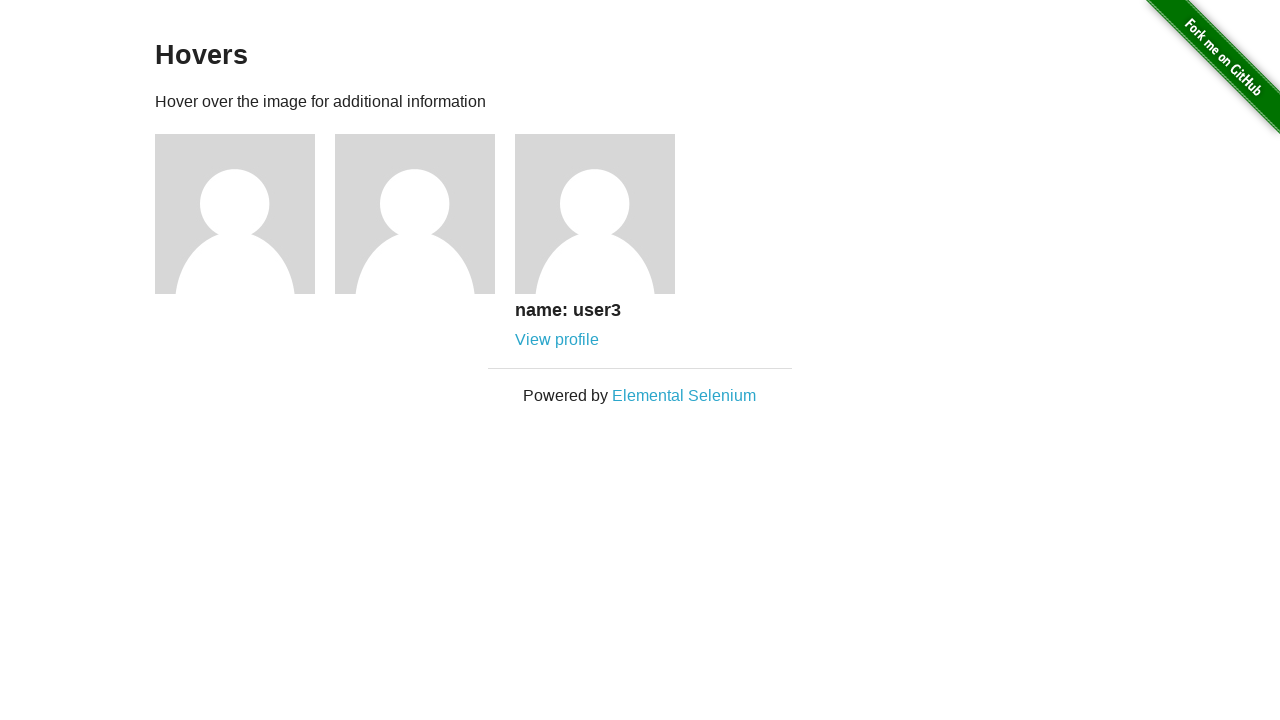

Located third user caption element
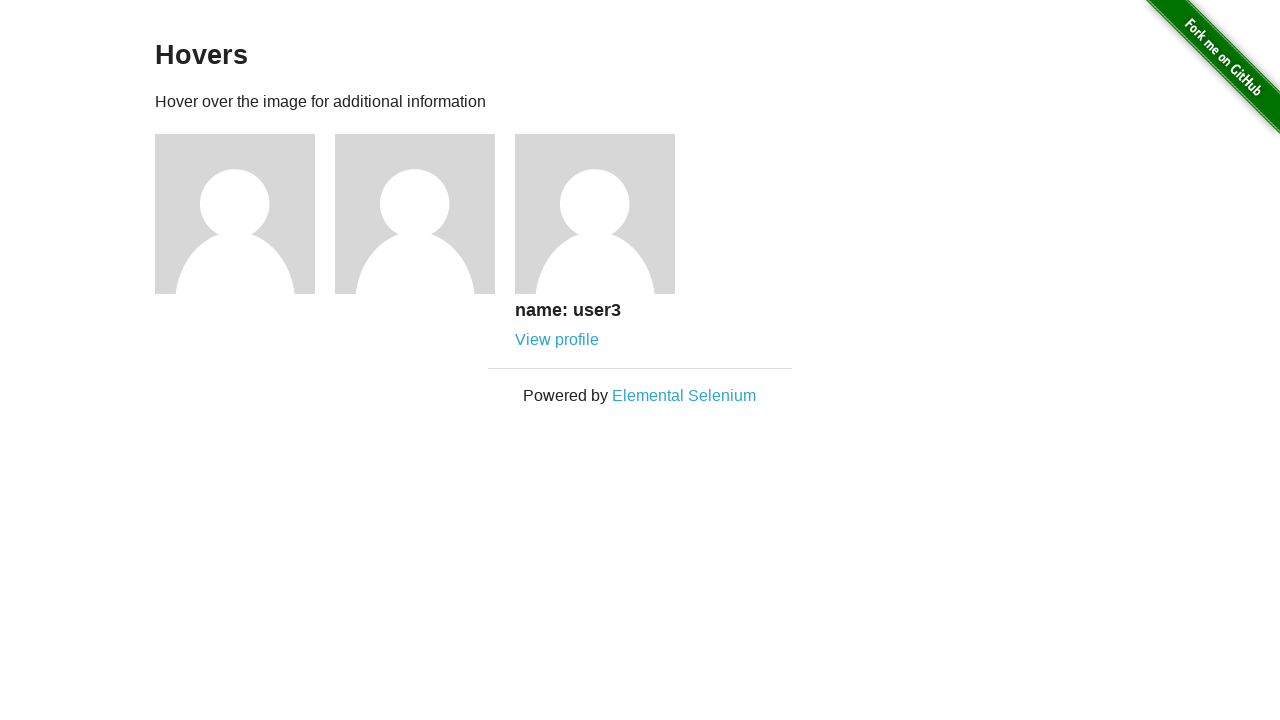

Verified third user caption displays 'name: user3'
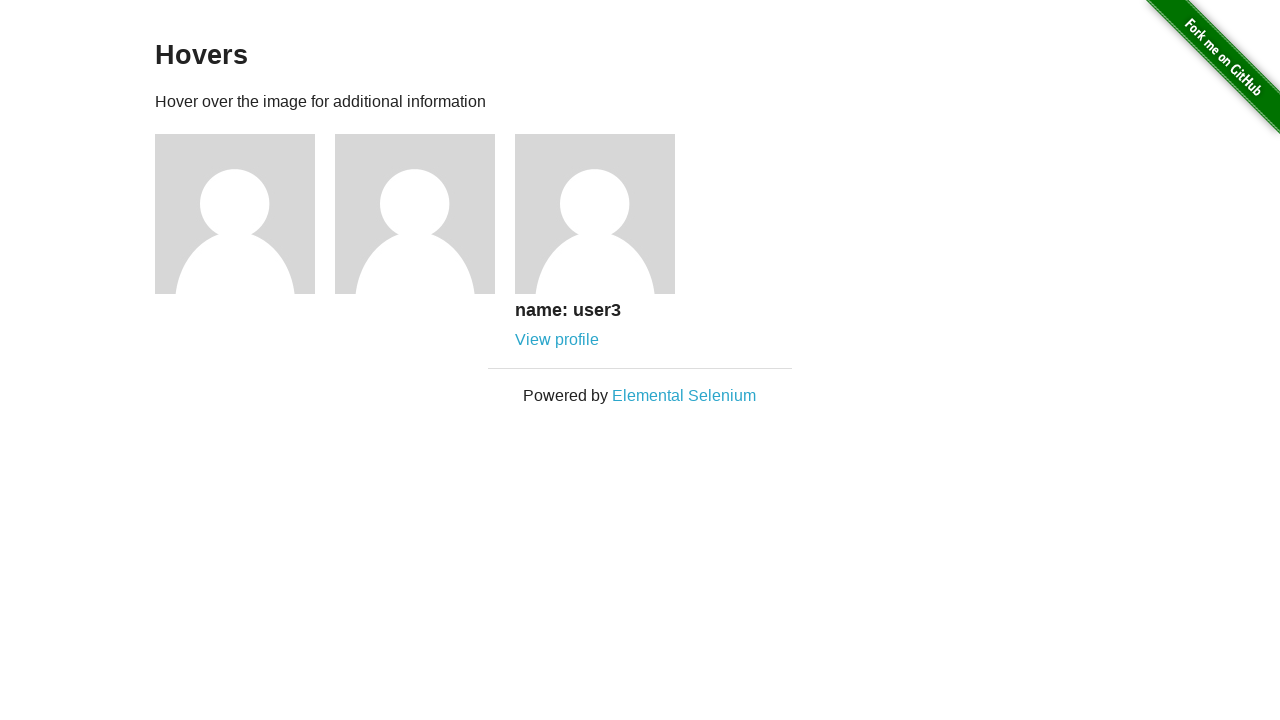

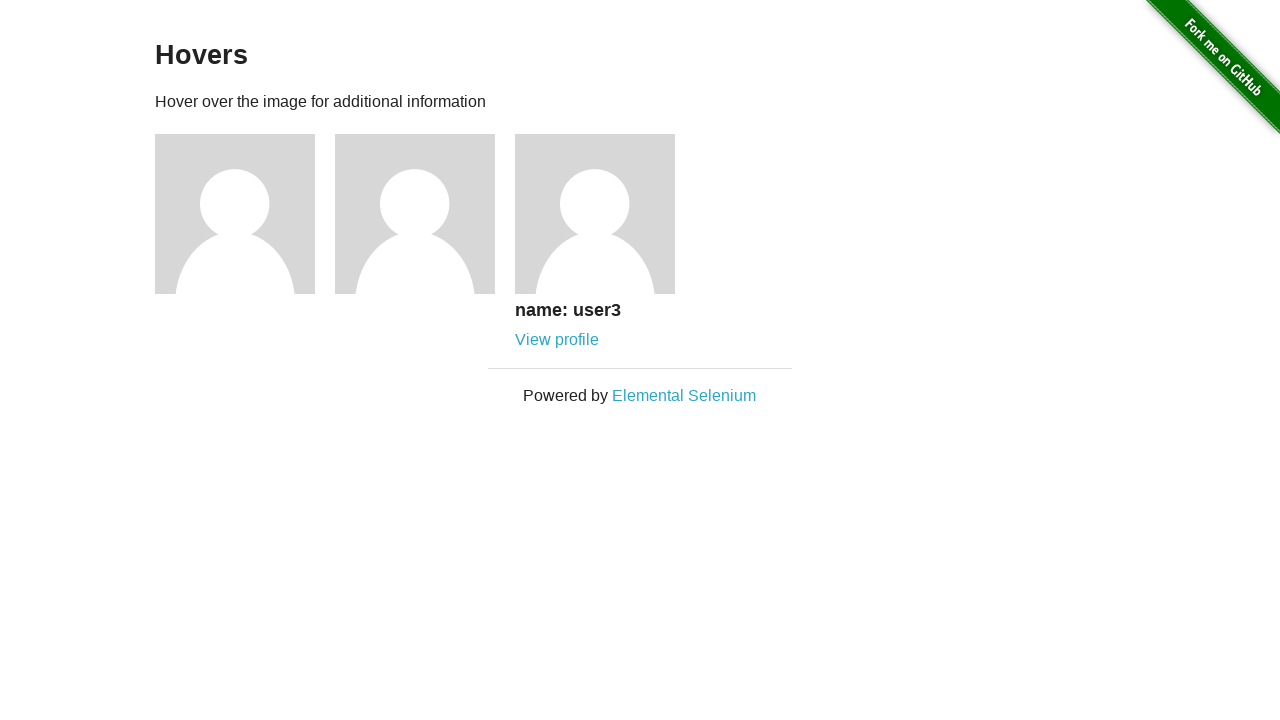